Tests page performance and load times for main page and requirements page

Starting URL: https://bugbank.netlify.app/

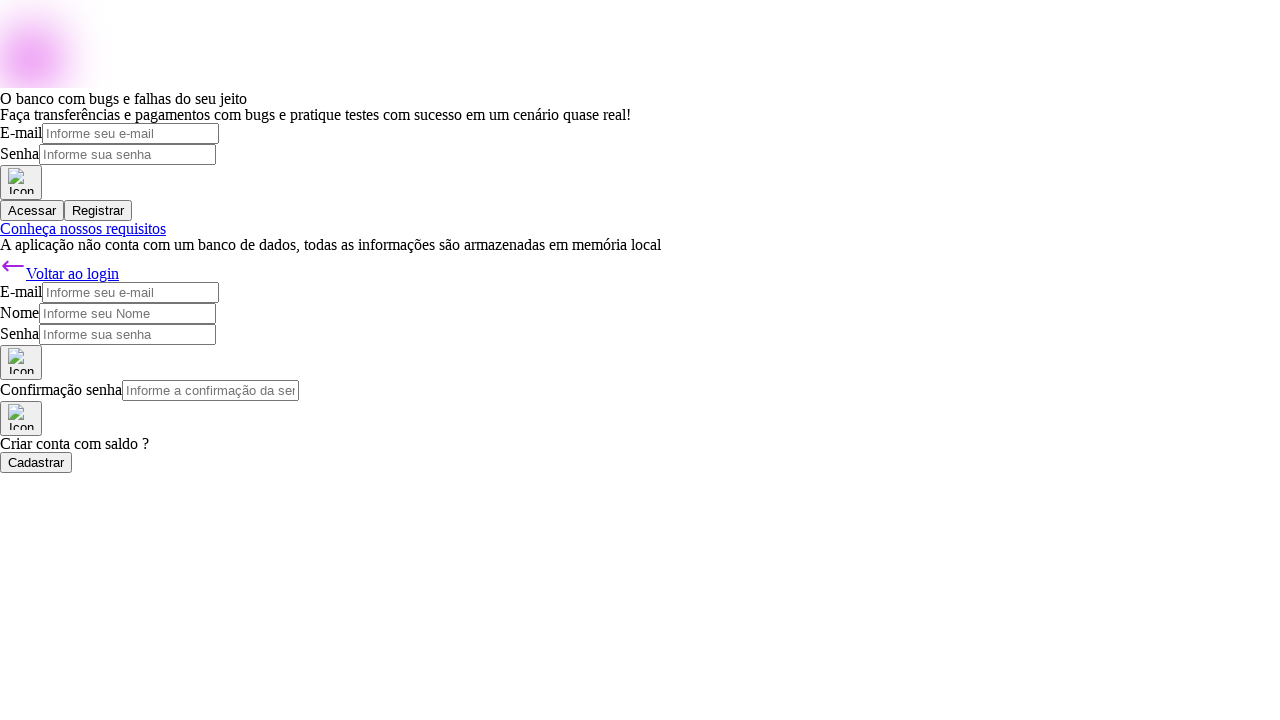

Main page loaded - 'Acessar' button is visible
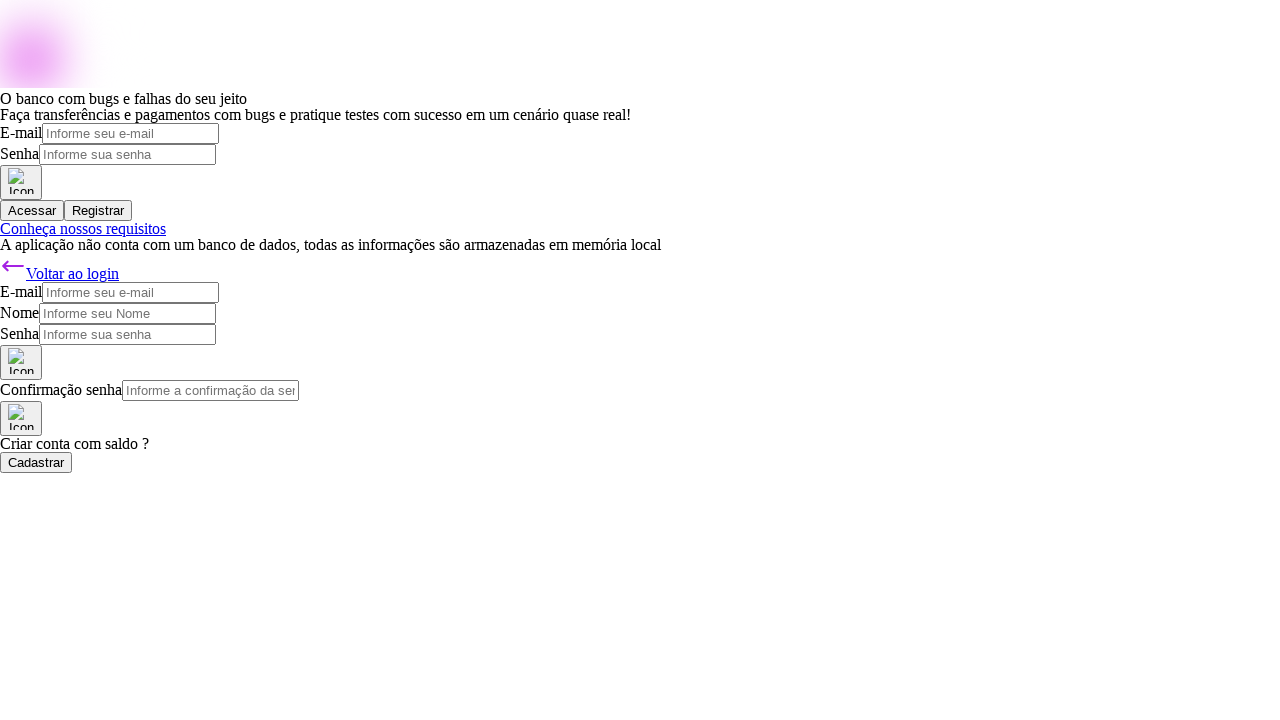

Navigated to requirements page
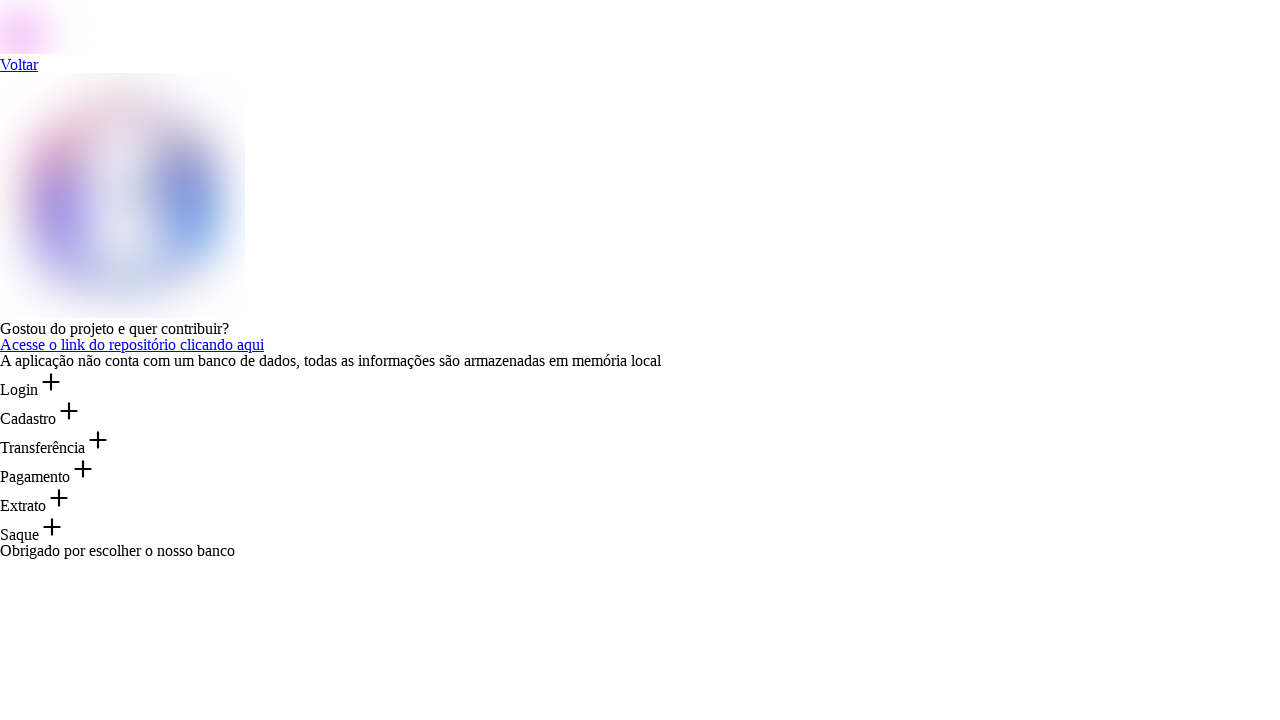

Requirements page URL confirmed and loaded
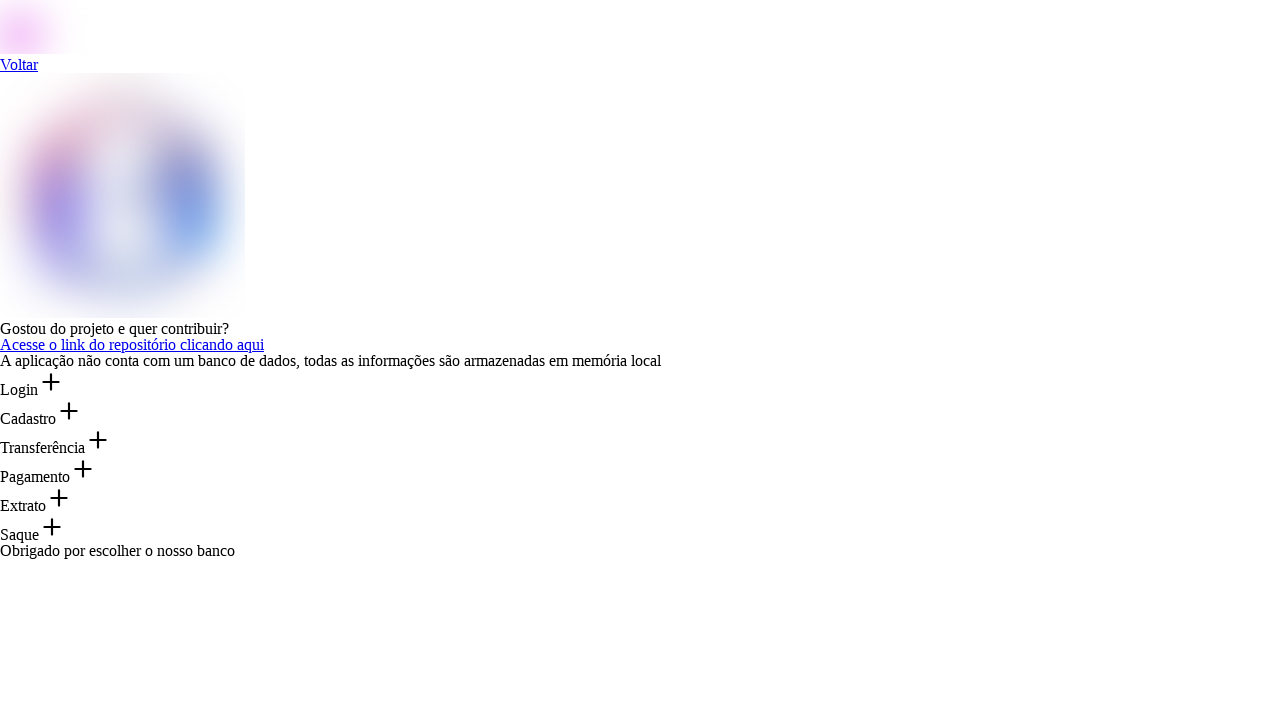

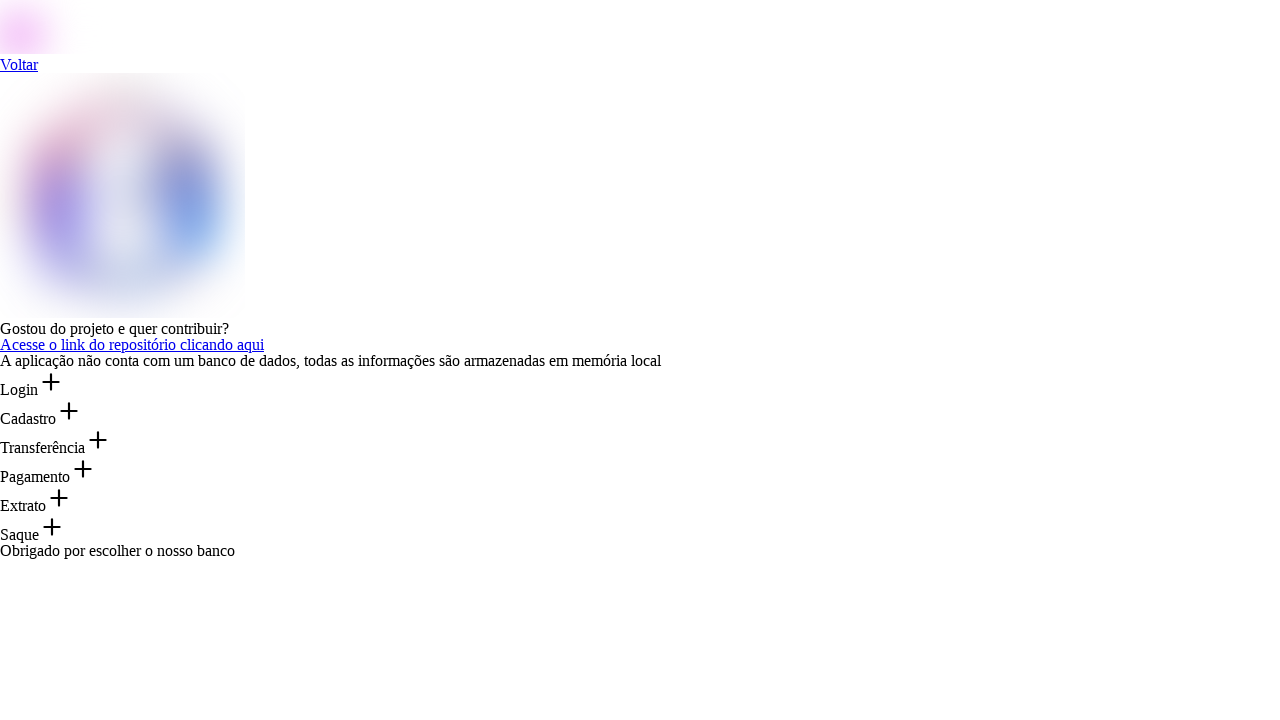